Navigates to the GPI Master ranking page and verifies that the ranking table with player information (name, country, score) is displayed.

Starting URL: https://gpimaster.com/#/rank

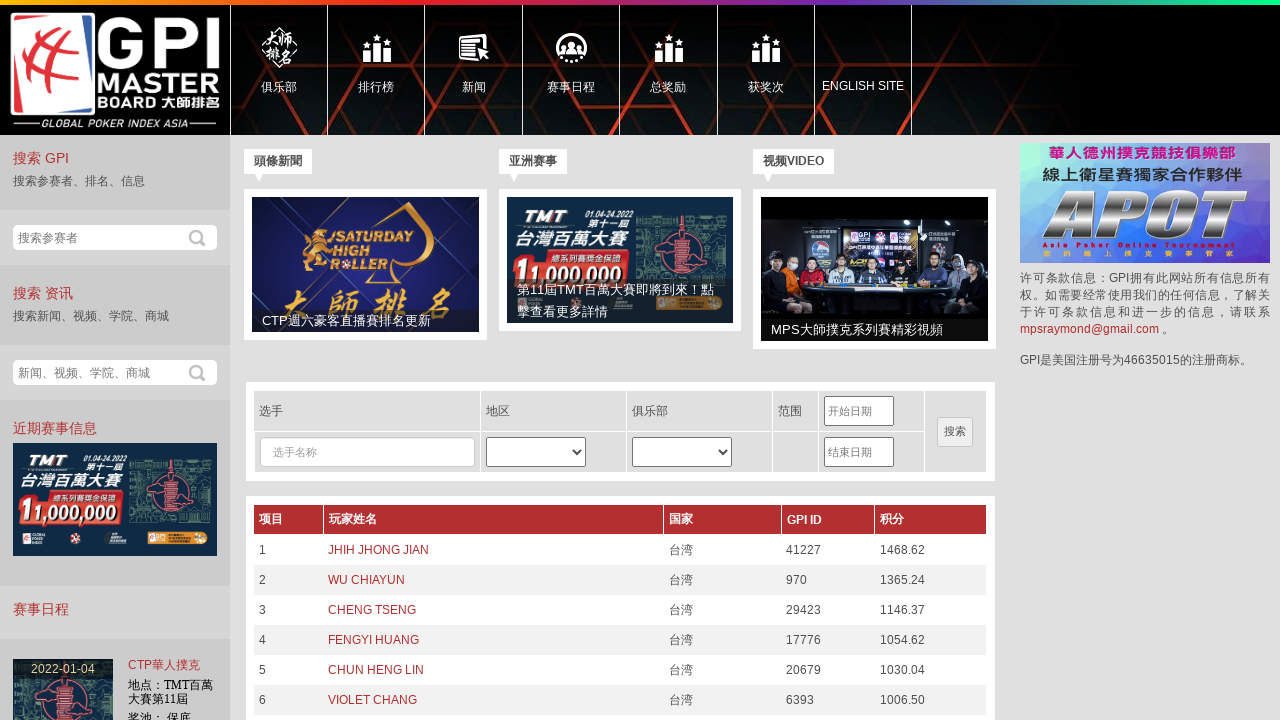

Waited 5 seconds for page to fully load
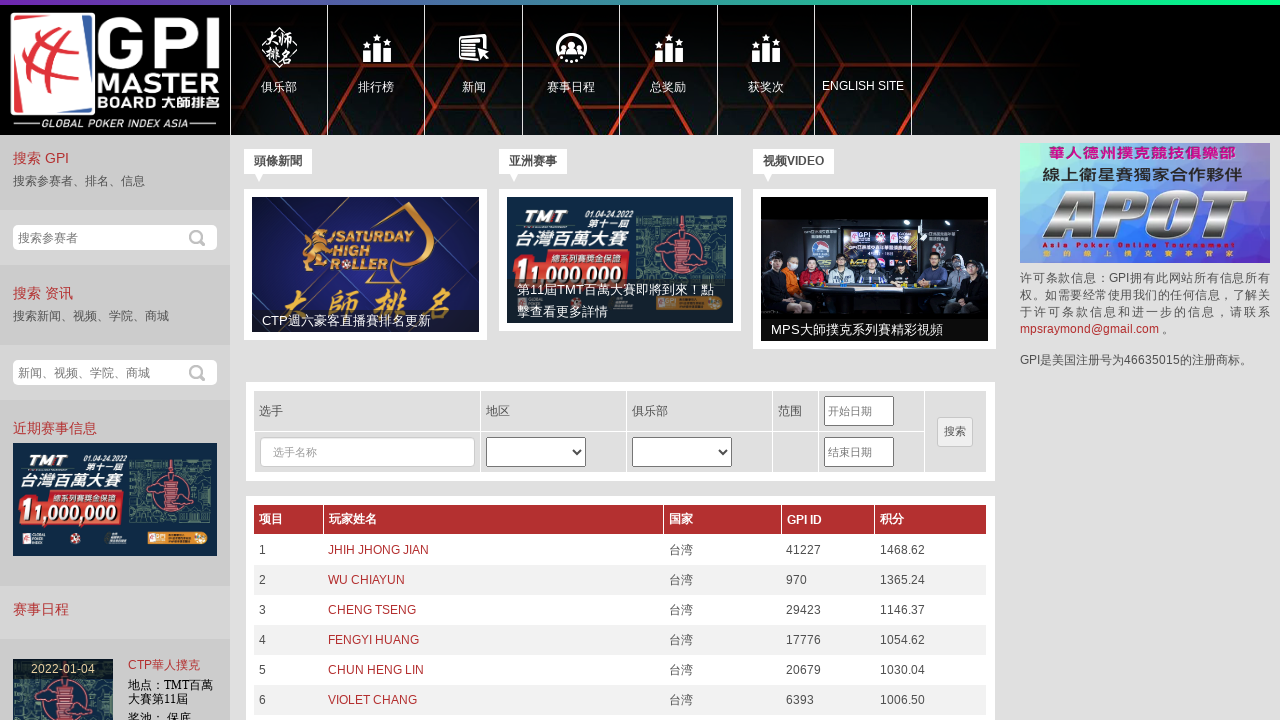

First ranking table row with player data is visible
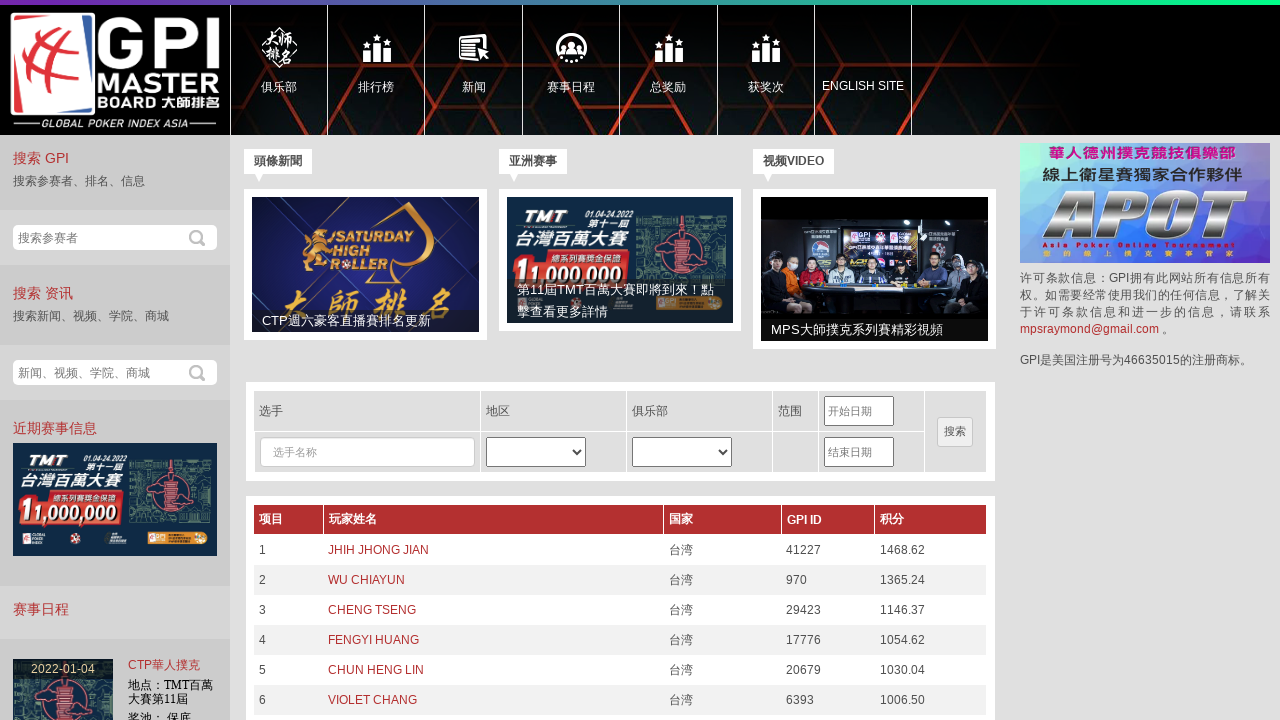

Tenth ranking table row confirmed - multiple players displayed in top 30
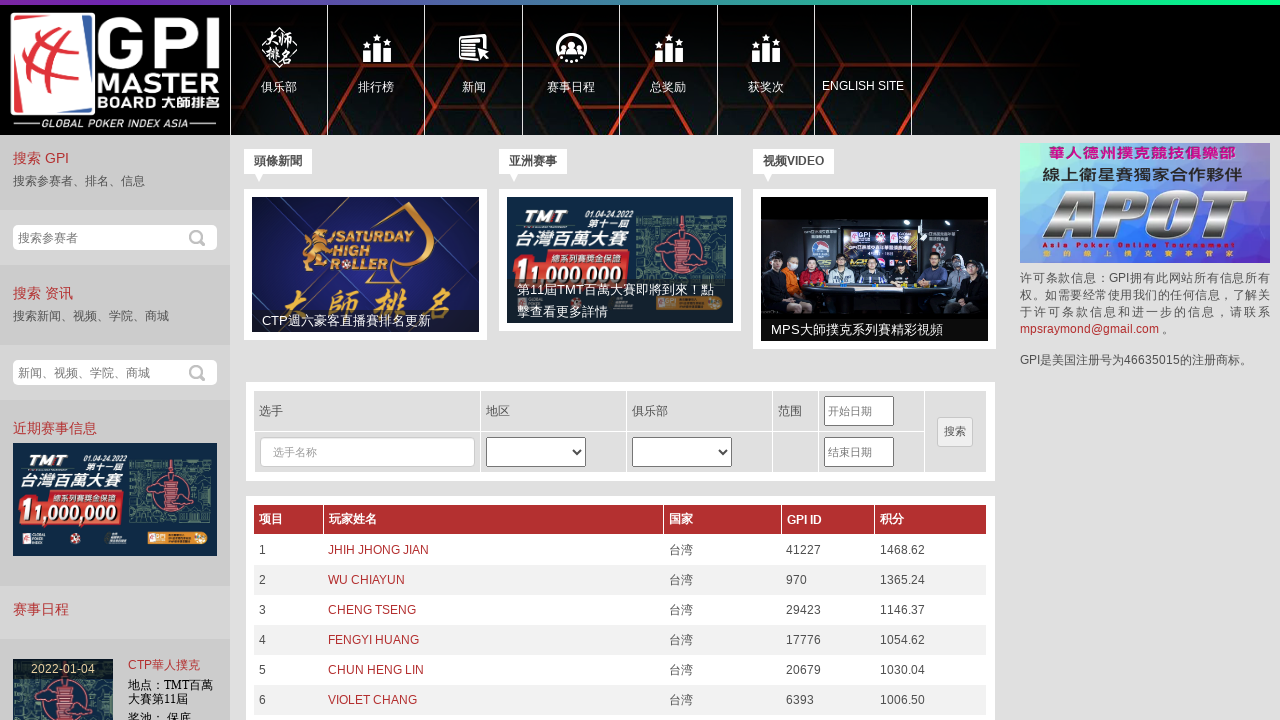

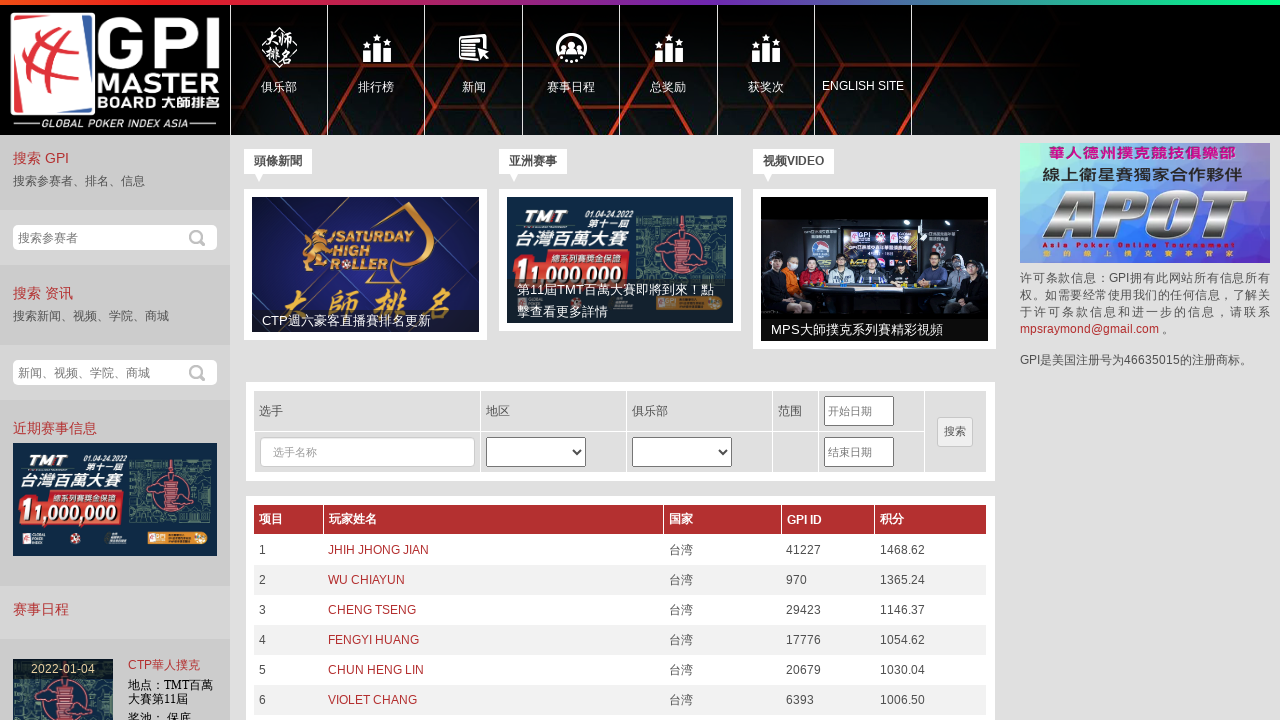